Tests that a todo item is removed if edited to an empty string.

Starting URL: https://demo.playwright.dev/todomvc

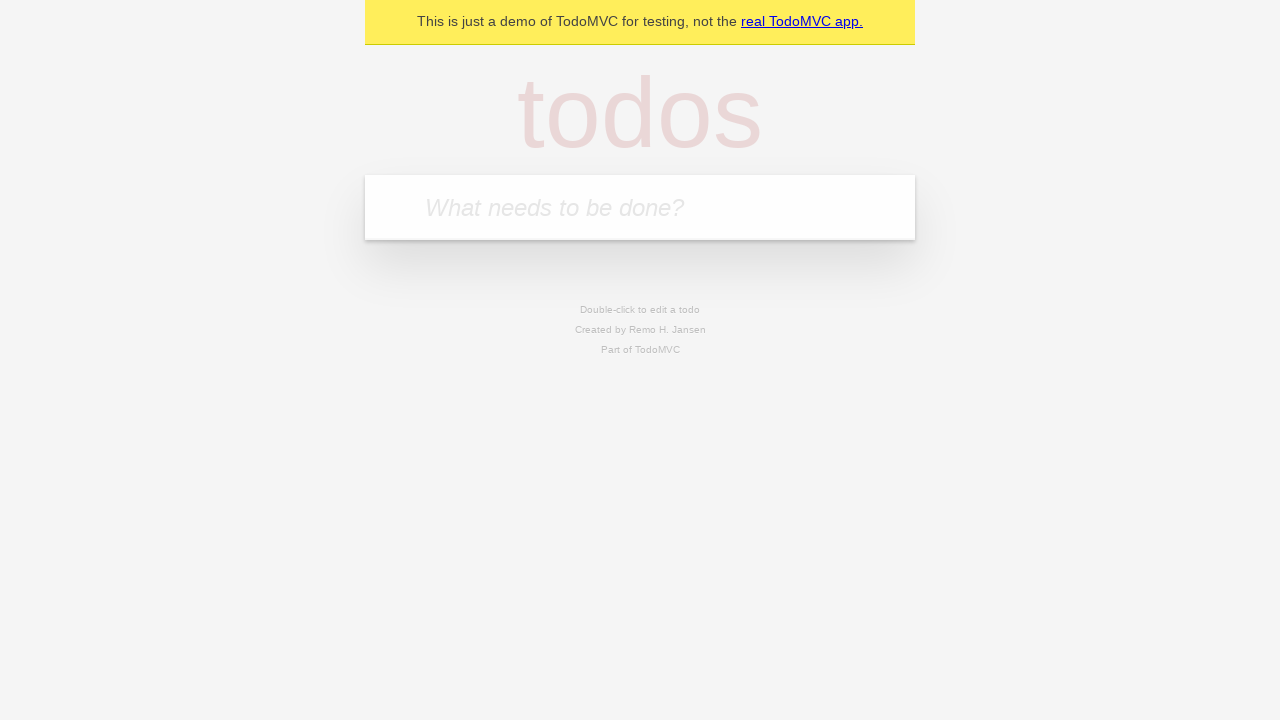

Filled todo input with 'buy some cheese' on internal:attr=[placeholder="What needs to be done?"i]
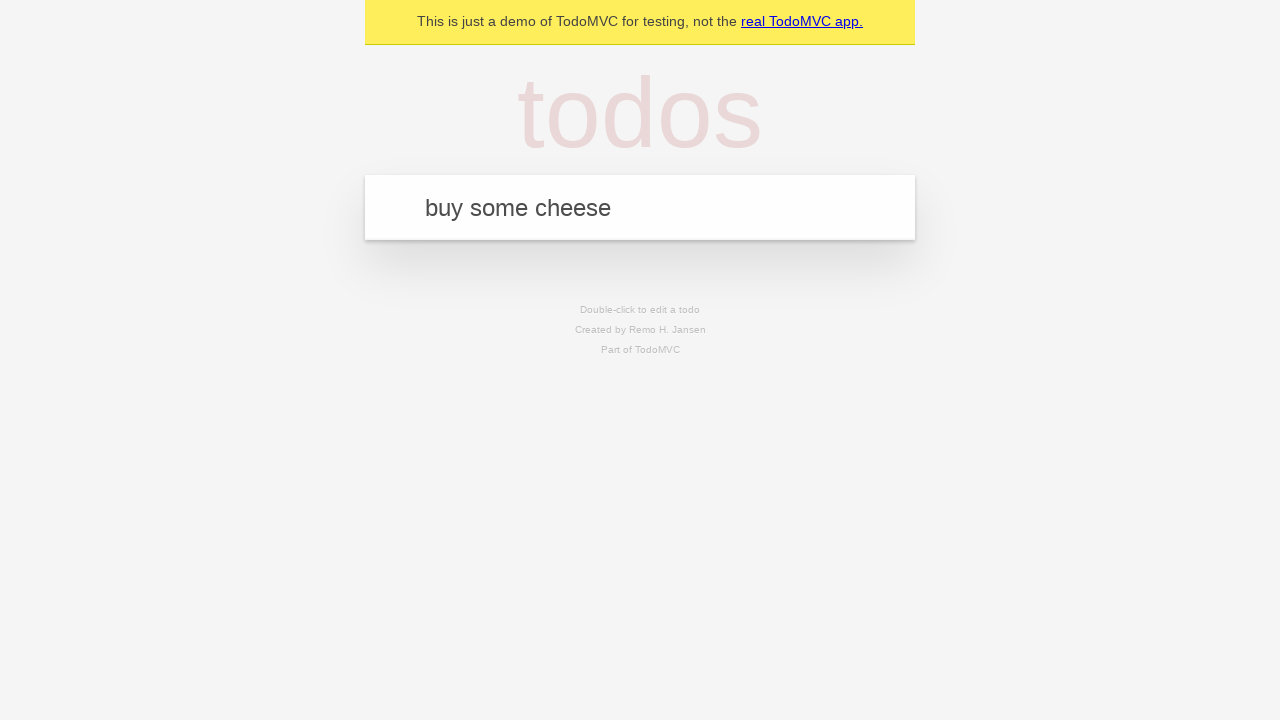

Pressed Enter to create first todo item on internal:attr=[placeholder="What needs to be done?"i]
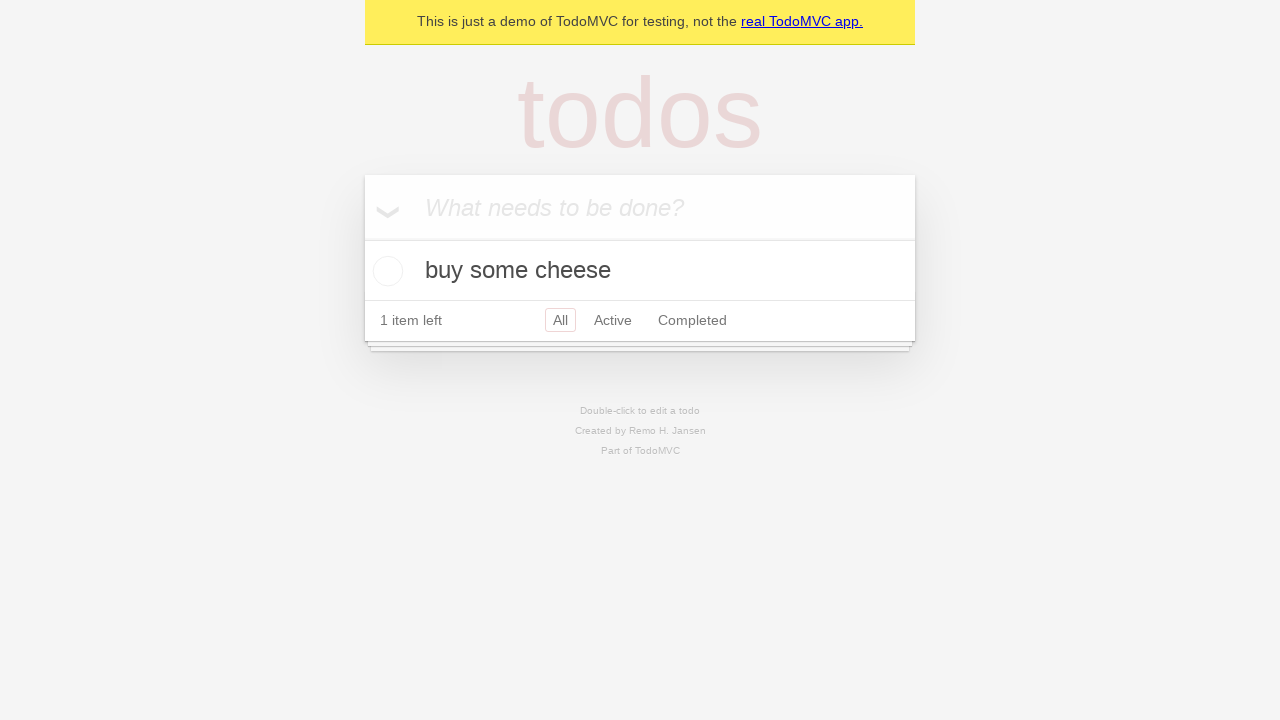

Filled todo input with 'feed the cat' on internal:attr=[placeholder="What needs to be done?"i]
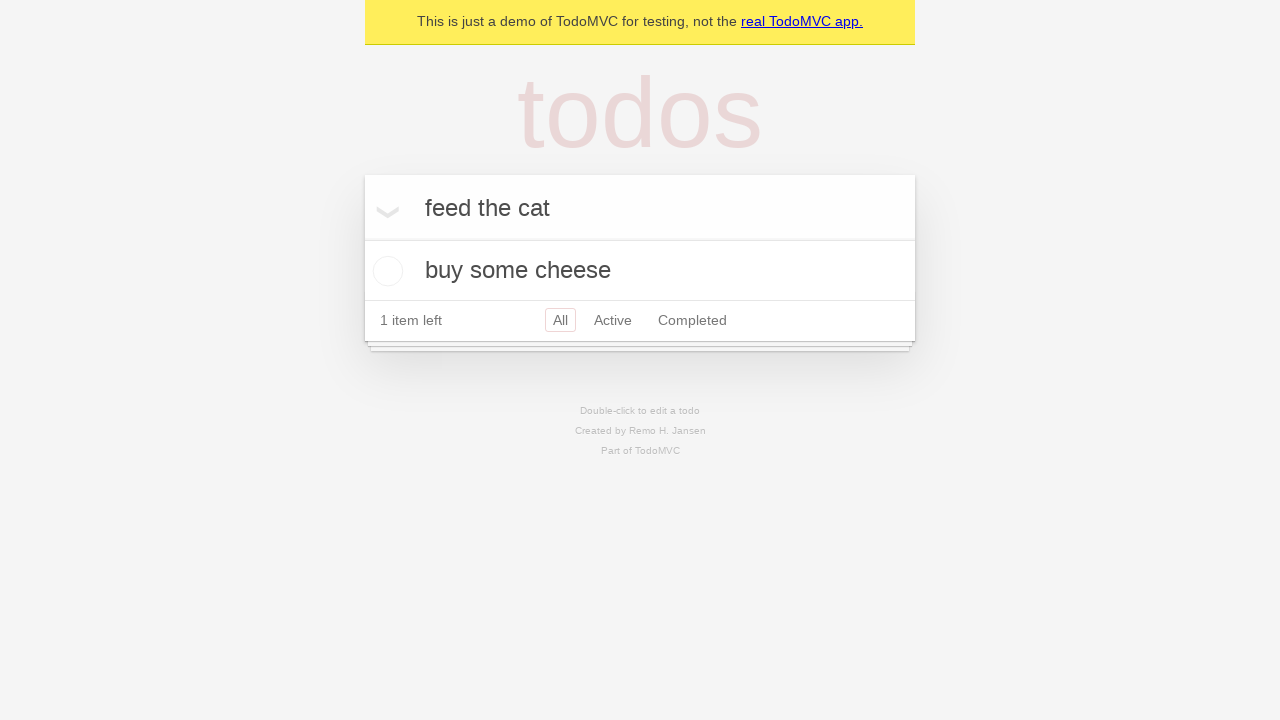

Pressed Enter to create second todo item on internal:attr=[placeholder="What needs to be done?"i]
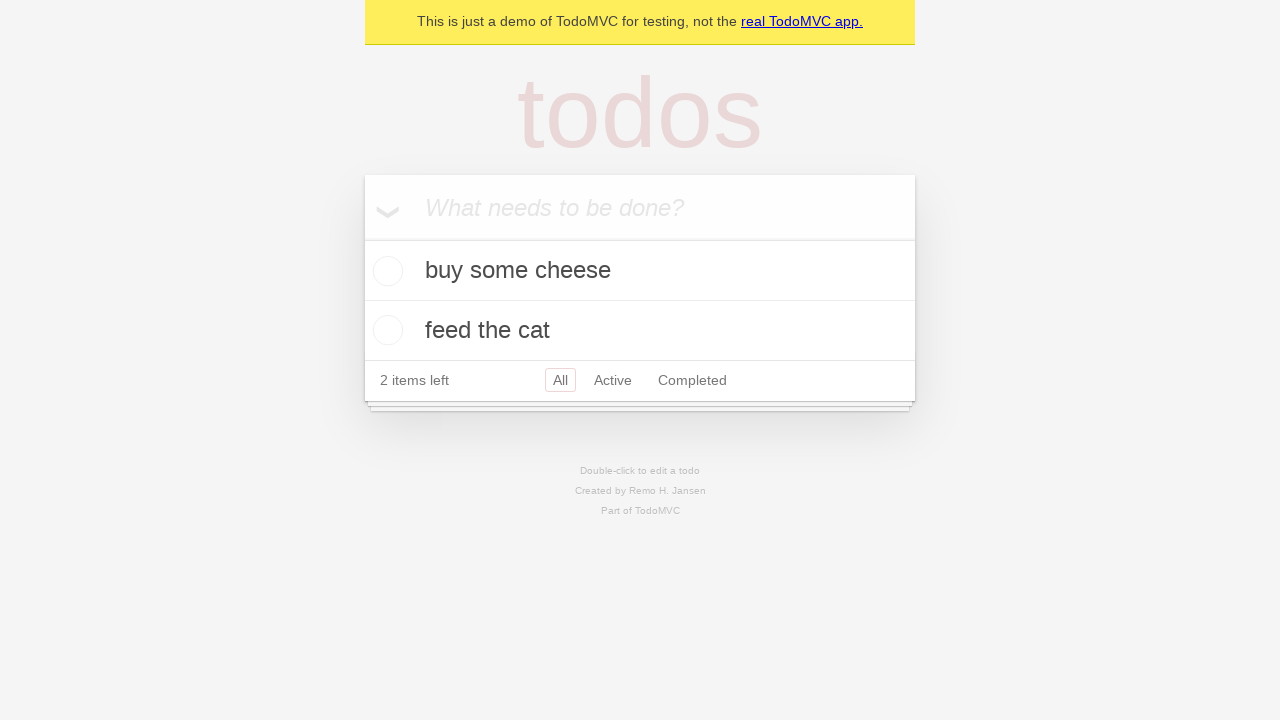

Filled todo input with 'book a doctors appointment' on internal:attr=[placeholder="What needs to be done?"i]
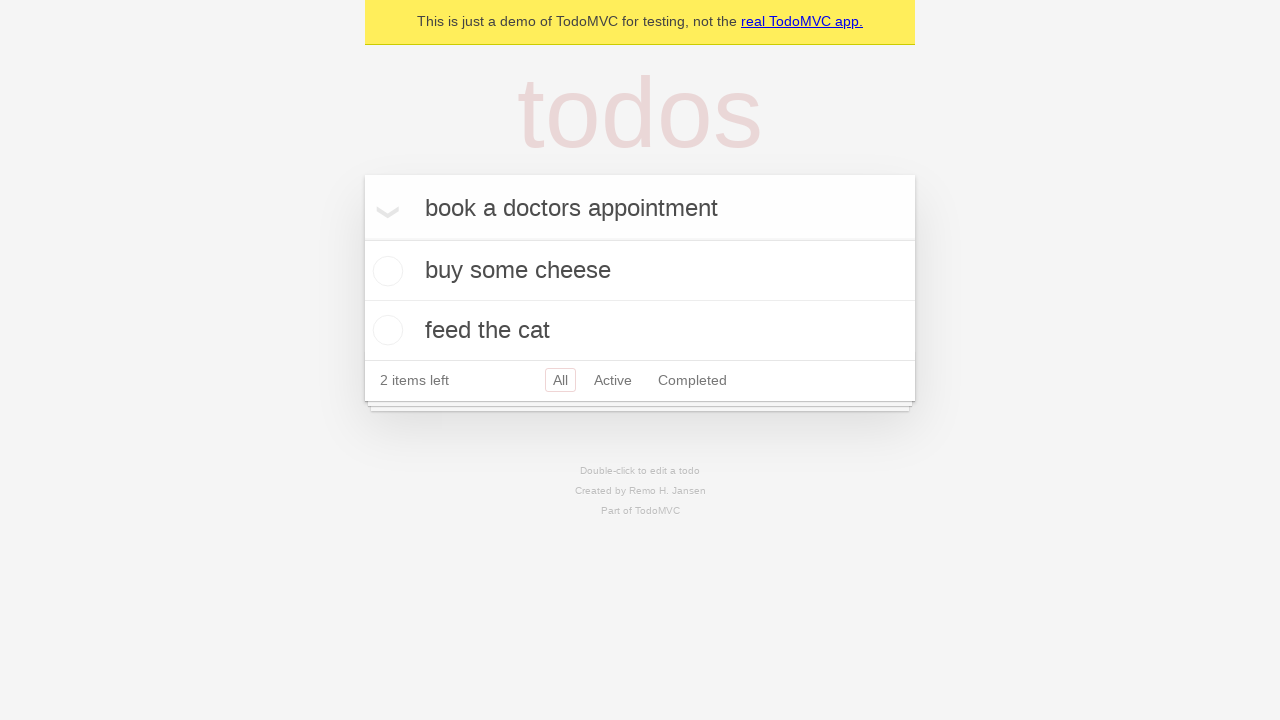

Pressed Enter to create third todo item on internal:attr=[placeholder="What needs to be done?"i]
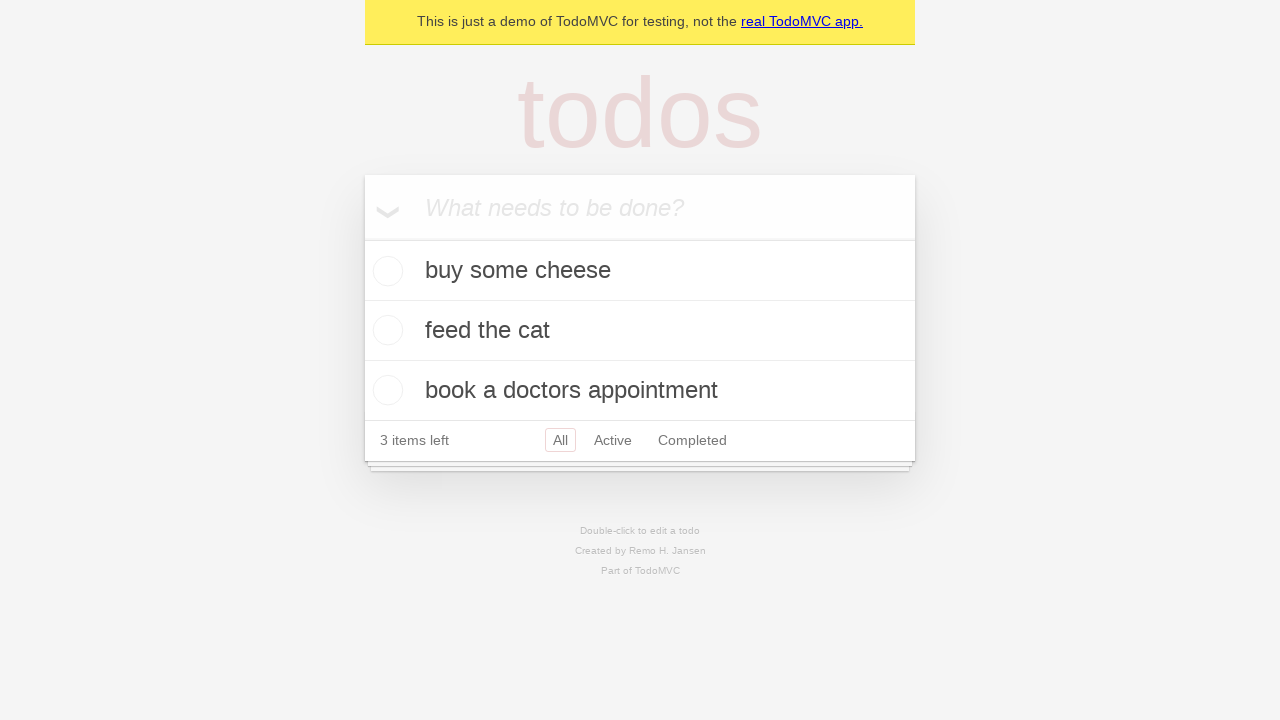

Double-clicked second todo item to enter edit mode at (640, 331) on internal:testid=[data-testid="todo-item"s] >> nth=1
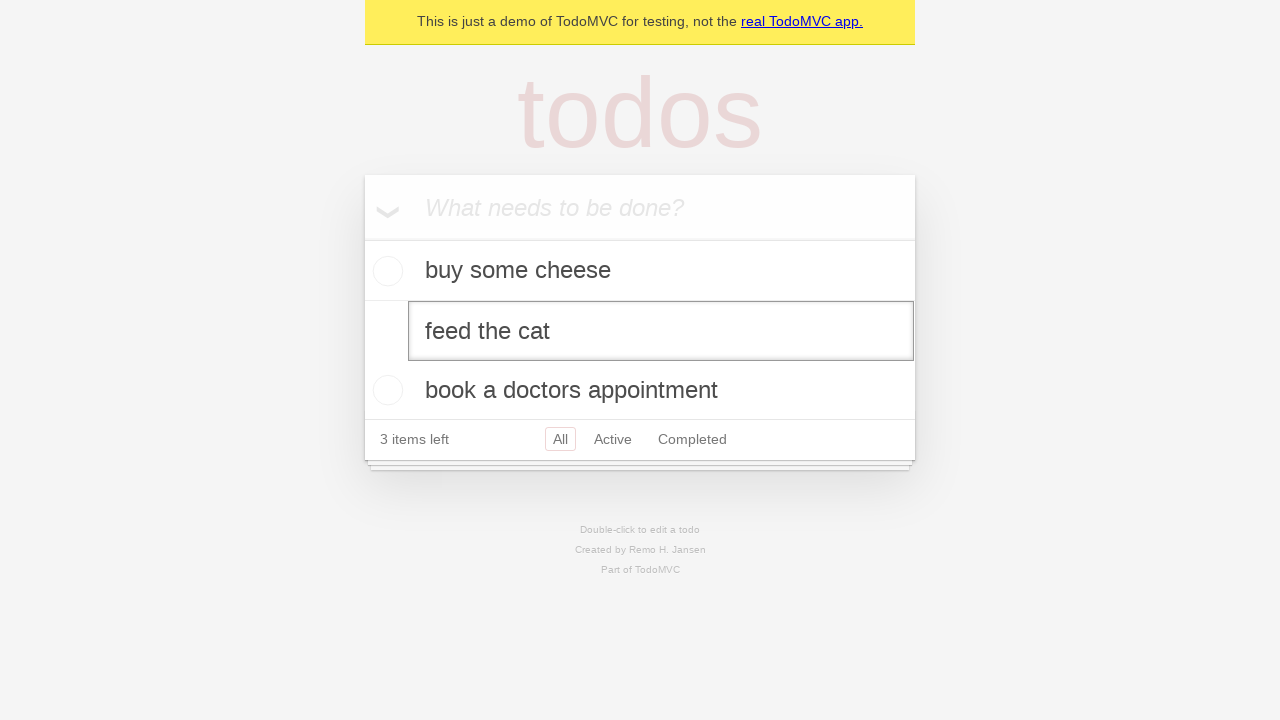

Cleared the text field by filling with empty string on internal:testid=[data-testid="todo-item"s] >> nth=1 >> internal:role=textbox[nam
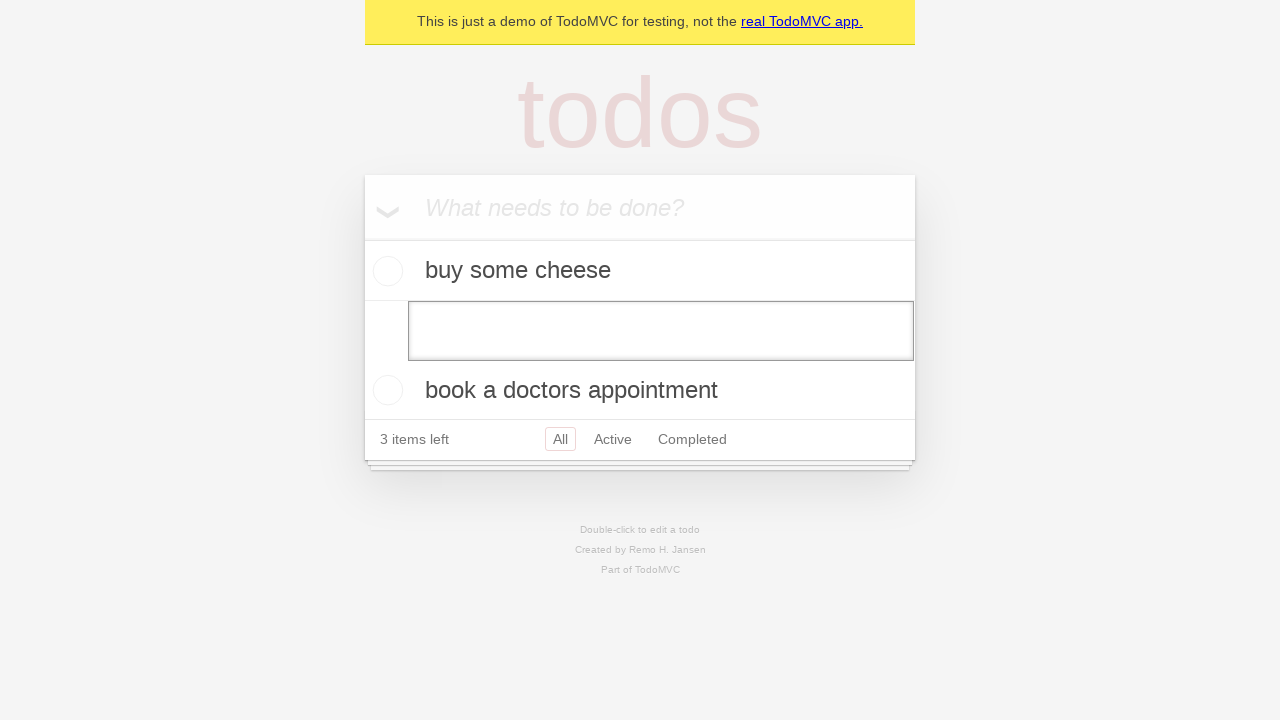

Pressed Enter to confirm deletion of empty todo item on internal:testid=[data-testid="todo-item"s] >> nth=1 >> internal:role=textbox[nam
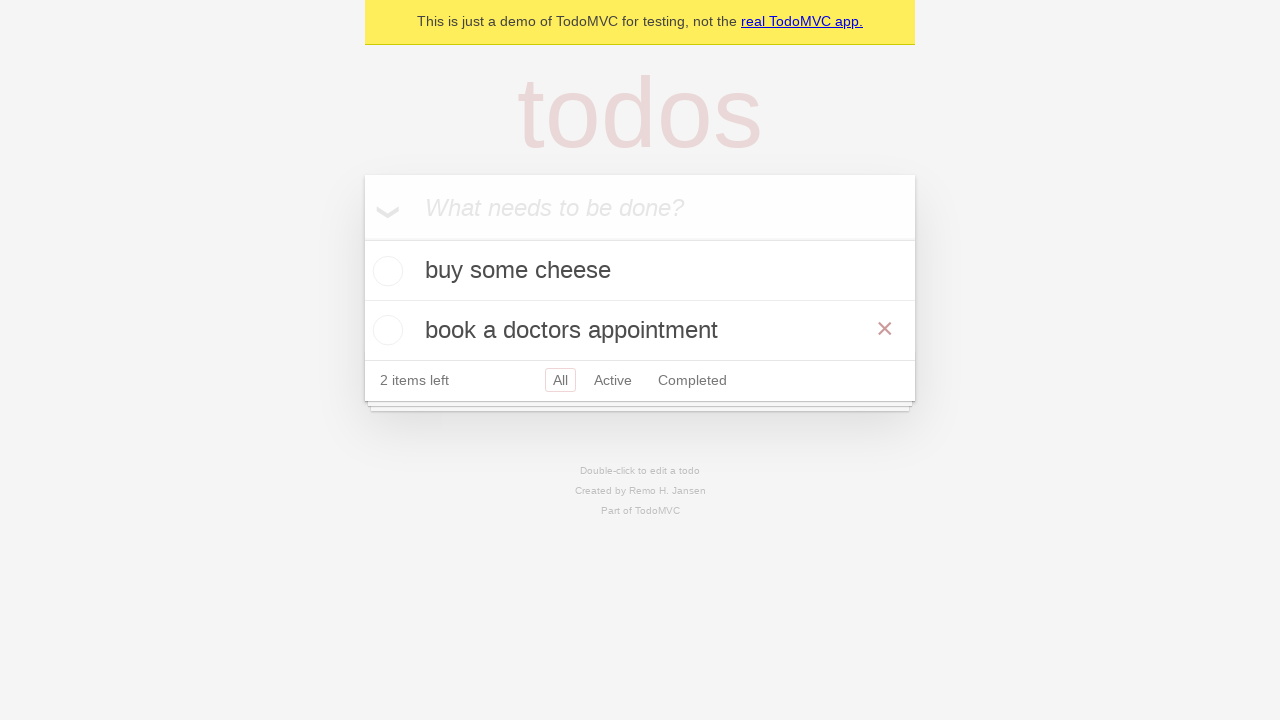

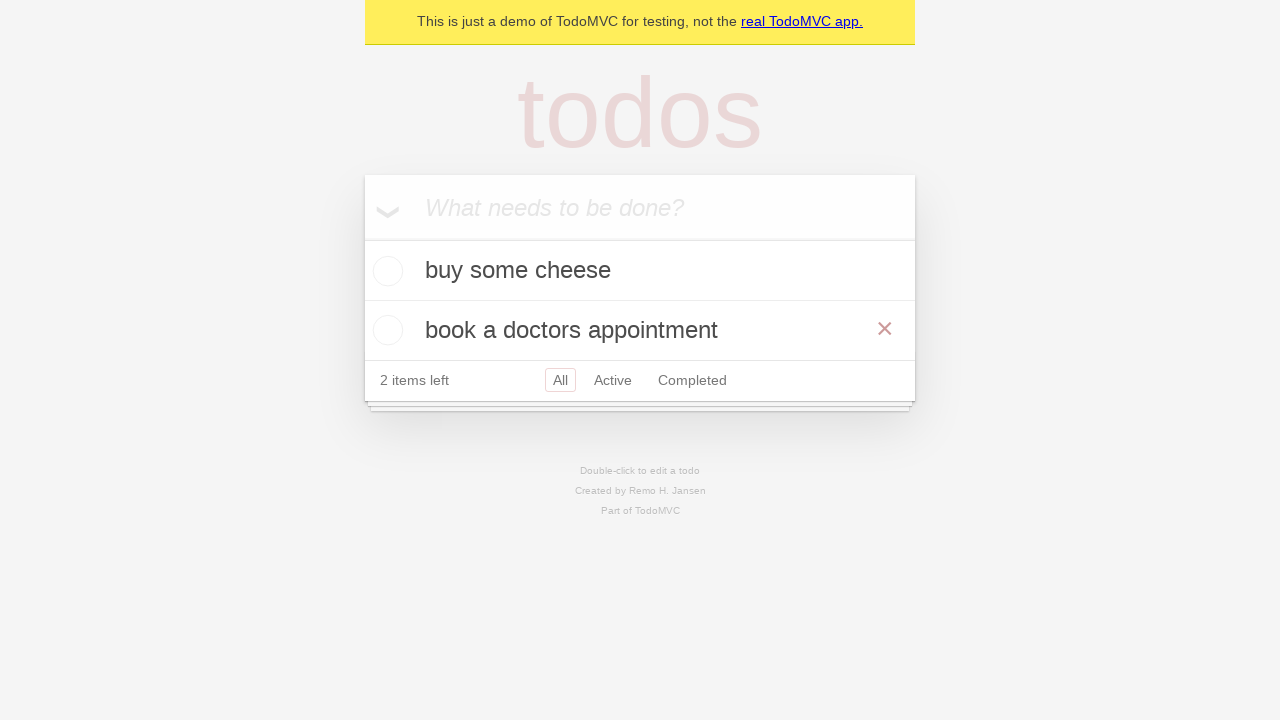